Tests handling multiple frames by filling input fields in 5 different frames on the page

Starting URL: https://ui.vision/demo/webtest/frames/

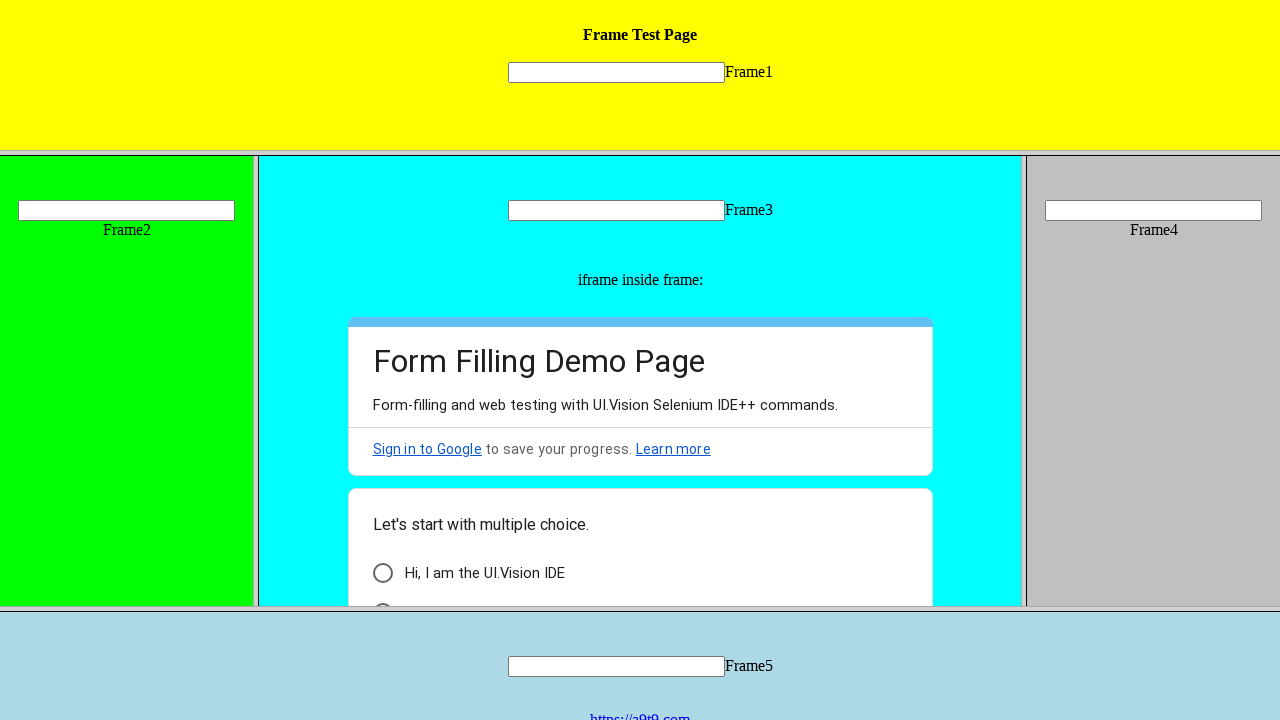

Located frame 1
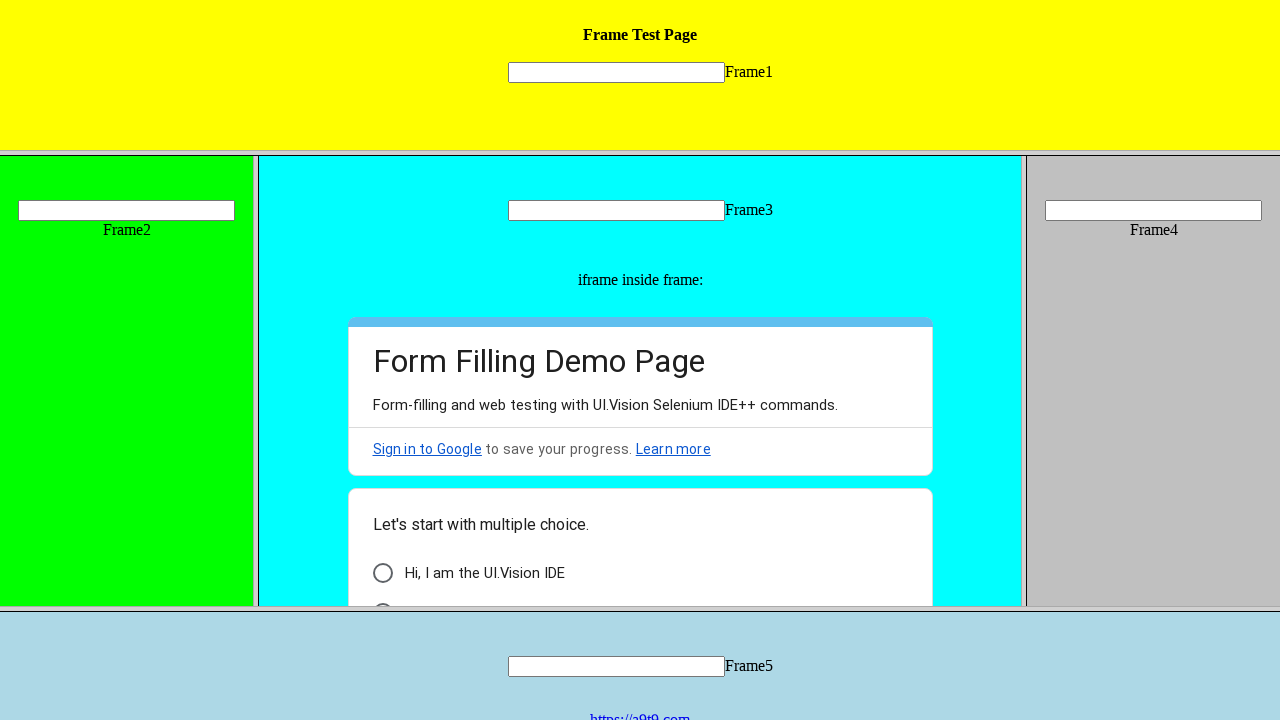

Filled input field in frame 1 with value '1' on //input[@name='mytext1']
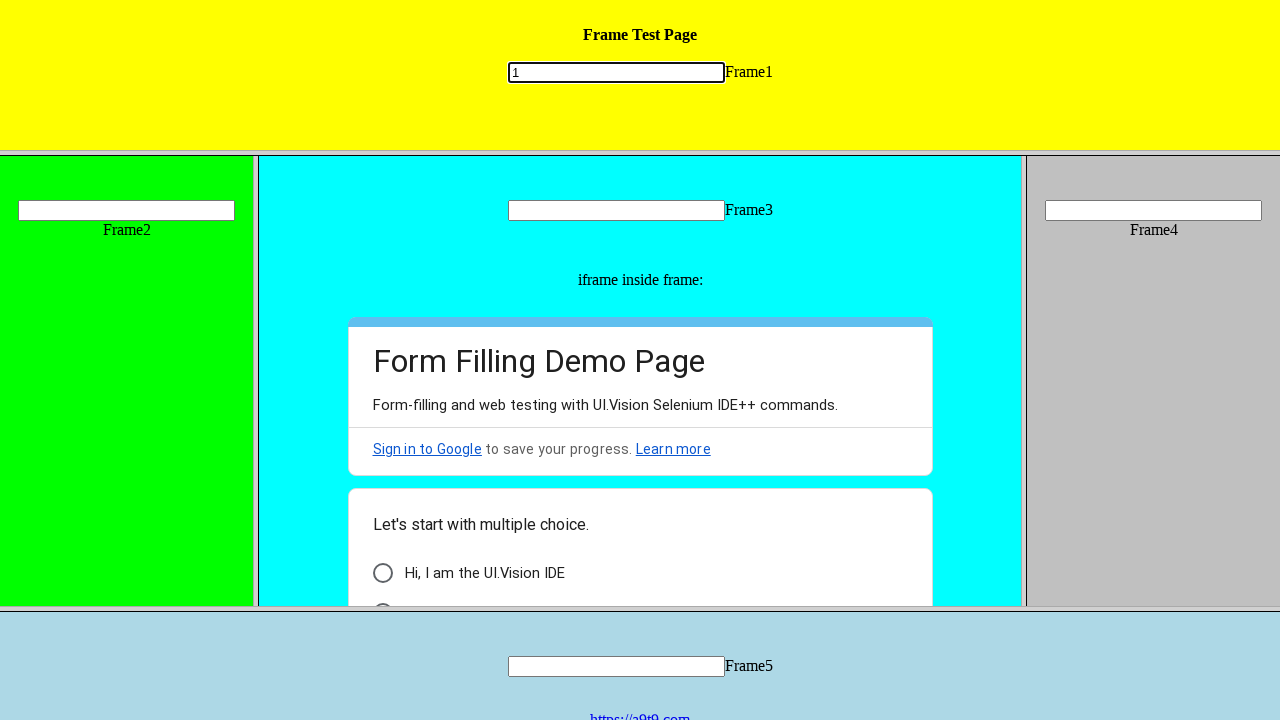

Located frame 2
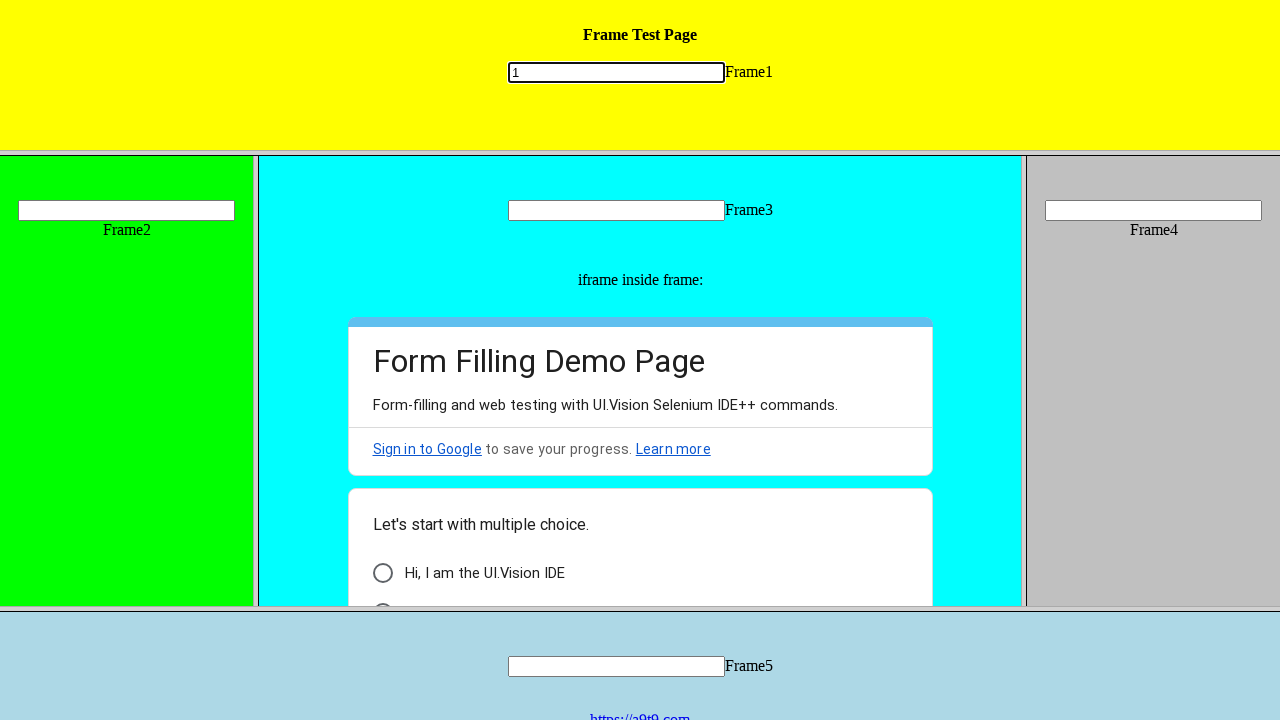

Filled input field in frame 2 with value '2' on //input[@name='mytext2']
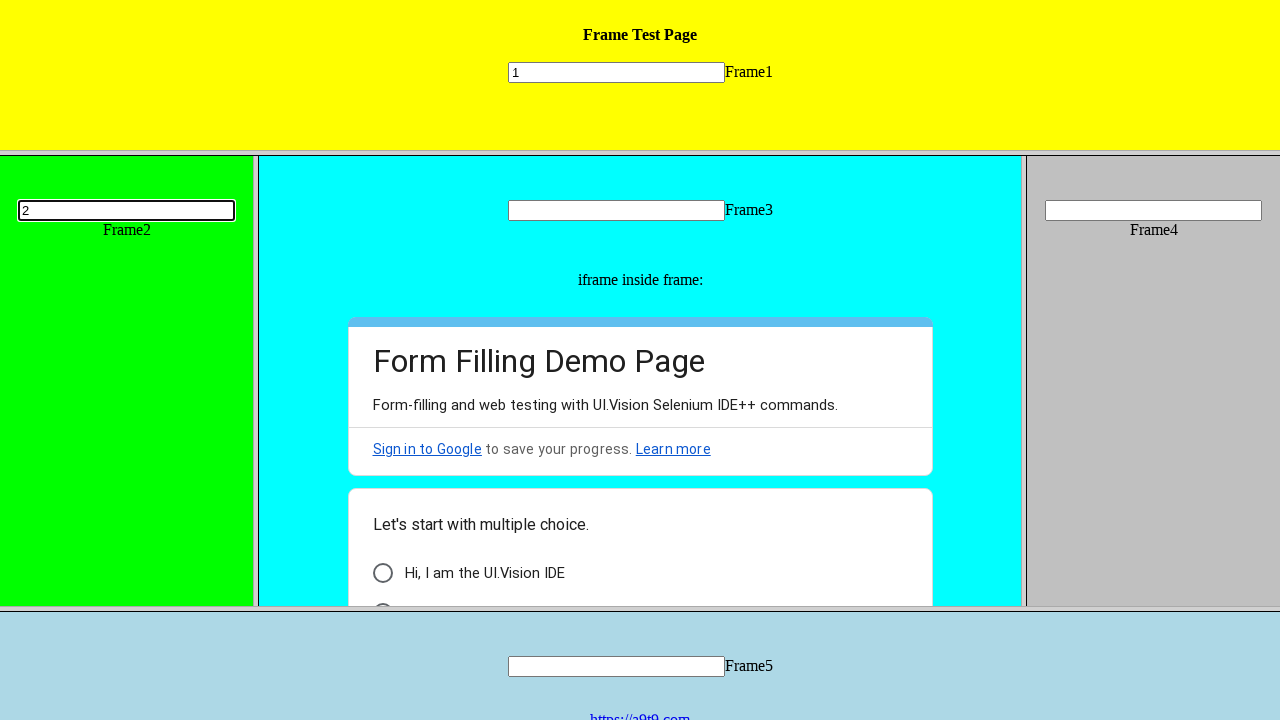

Located frame 3
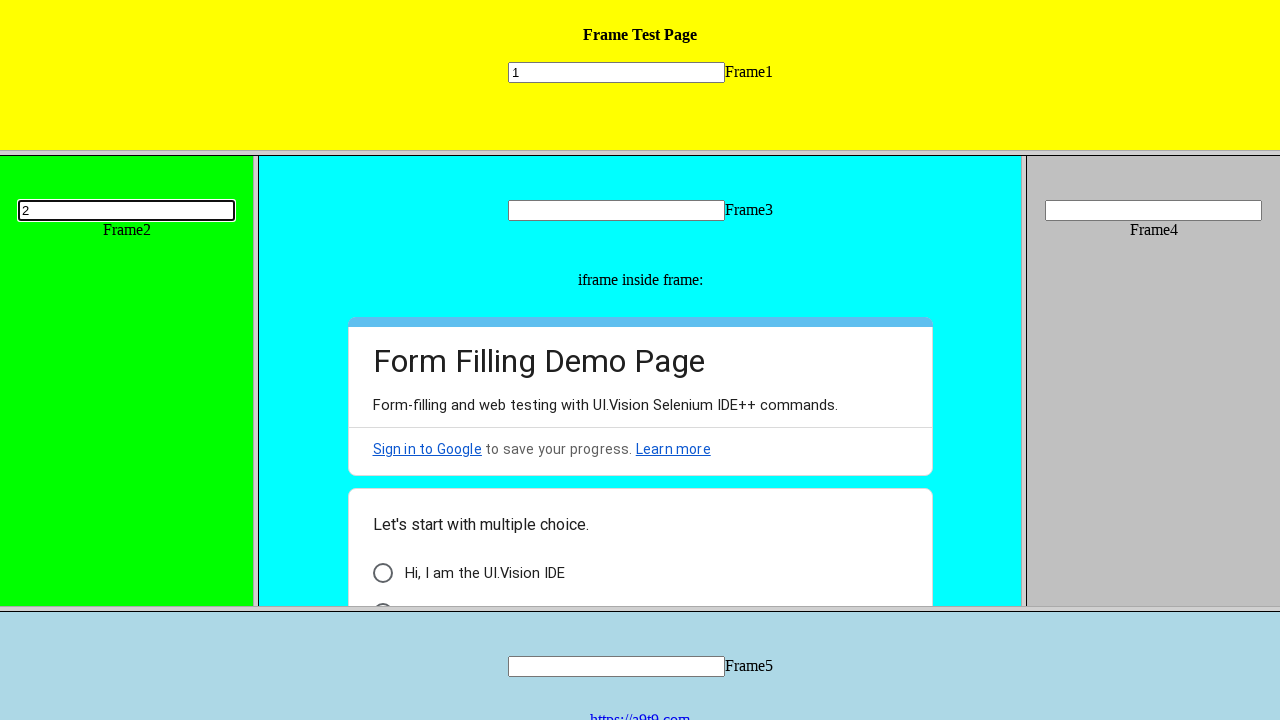

Filled input field in frame 3 with value '3' on //input[@name='mytext3']
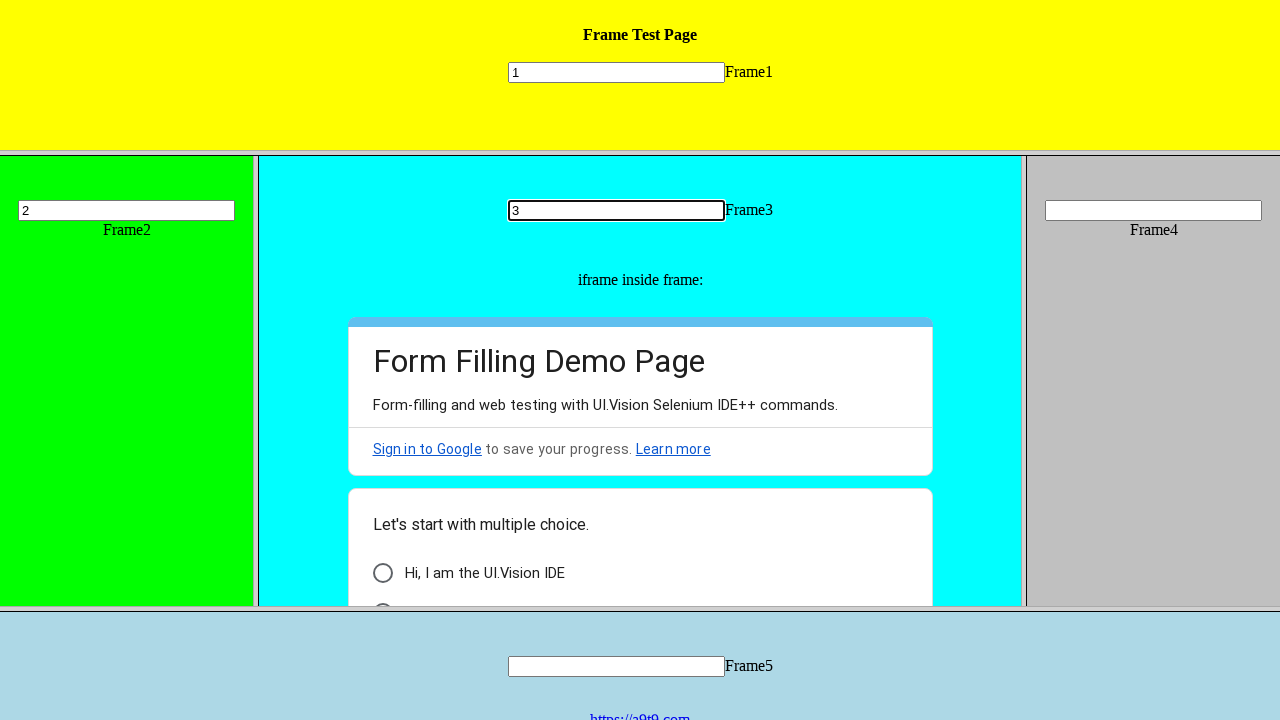

Located frame 4
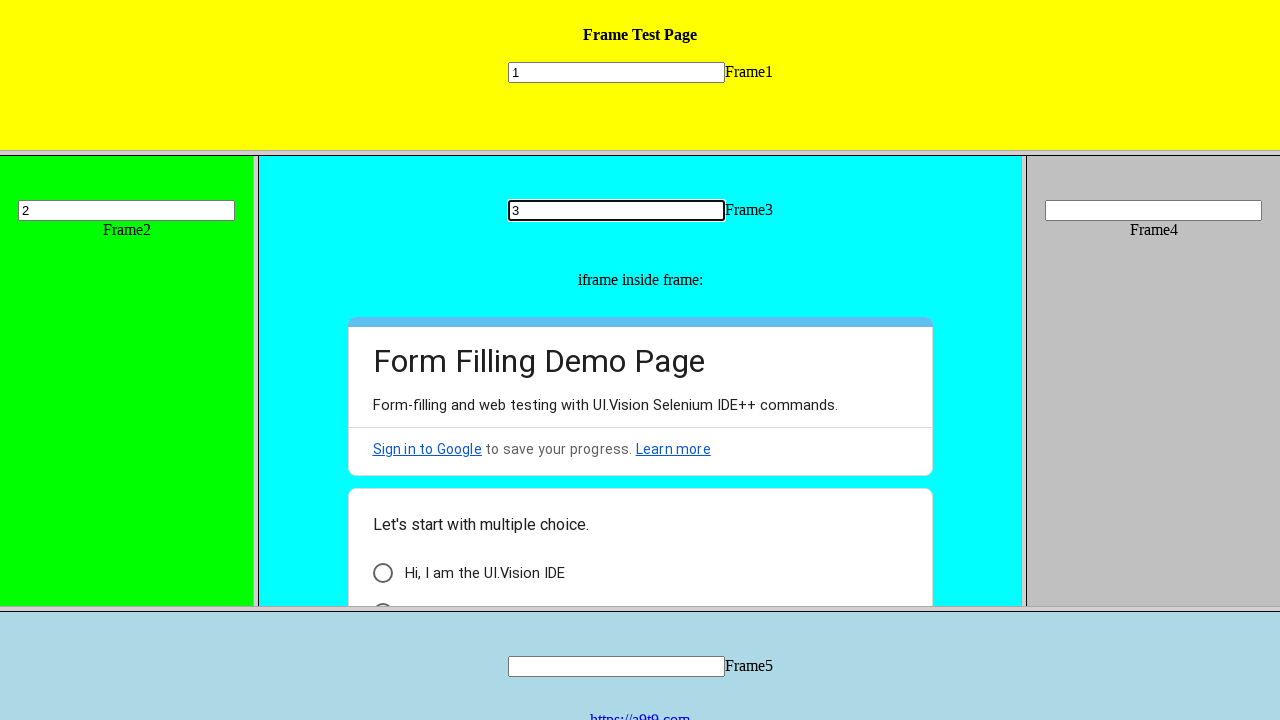

Filled input field in frame 4 with value '4' on //input[@name='mytext4']
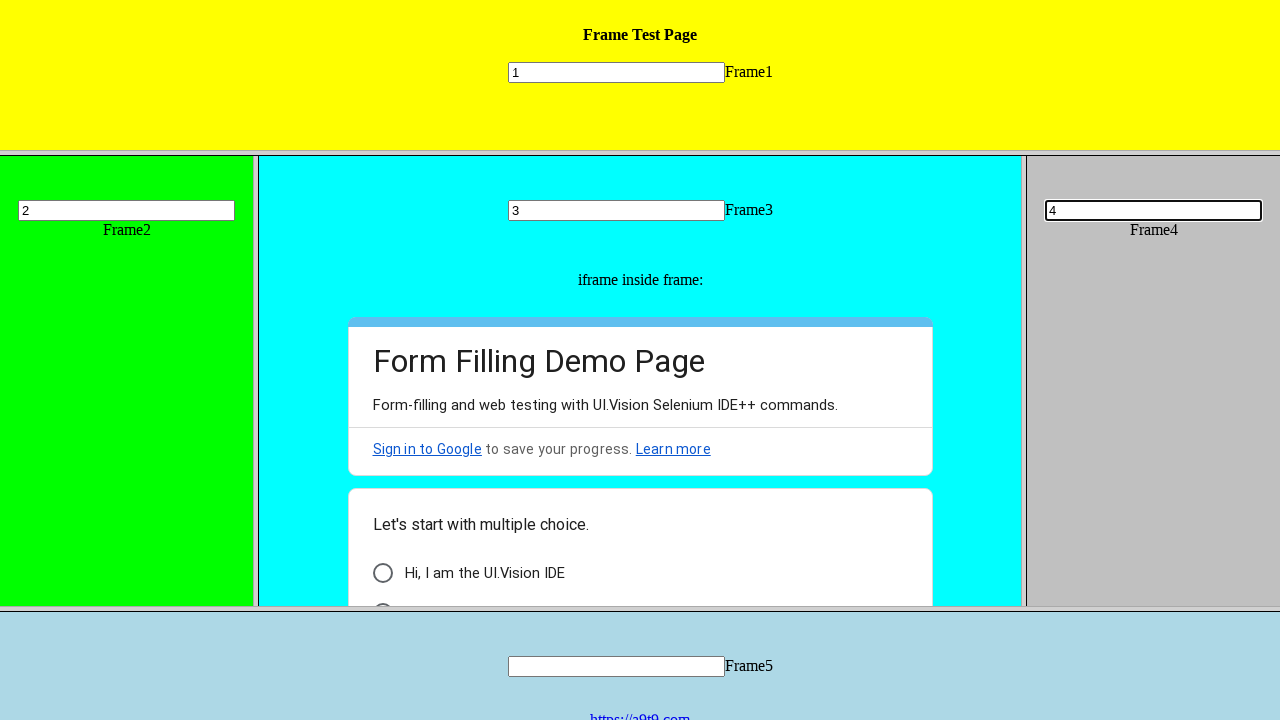

Located frame 5
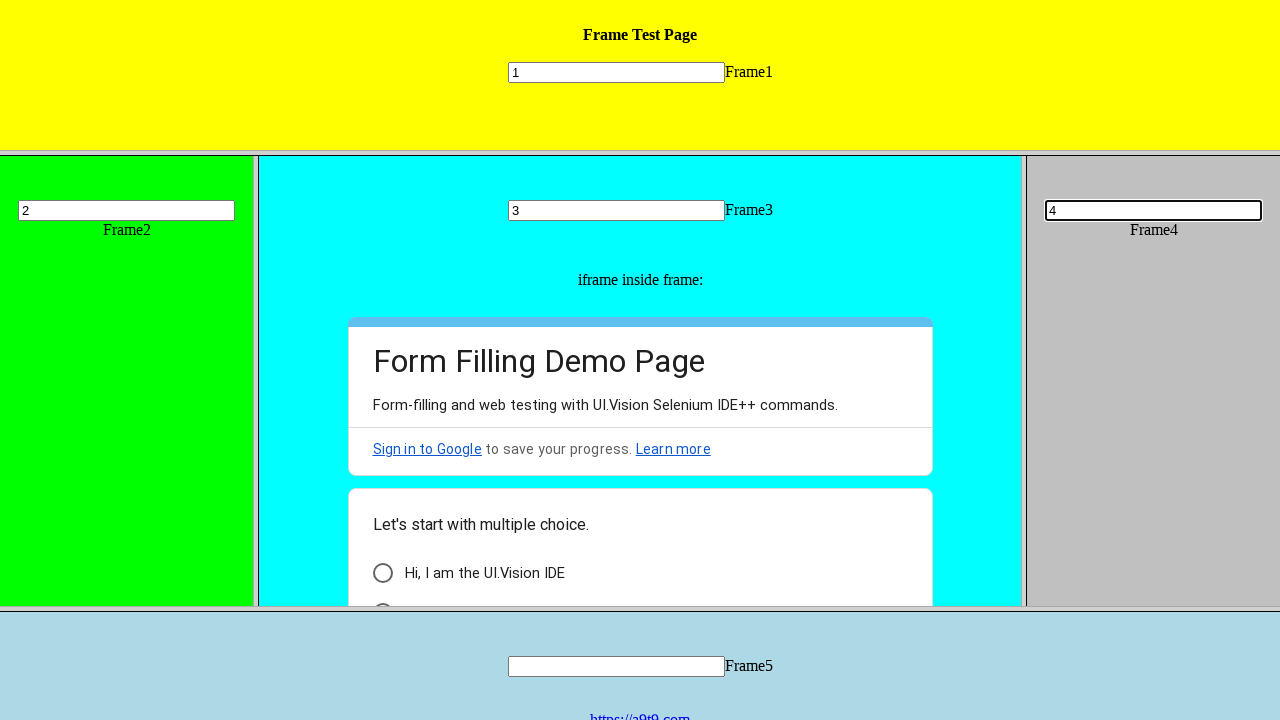

Filled input field in frame 5 with value '5' on //input[@name='mytext5']
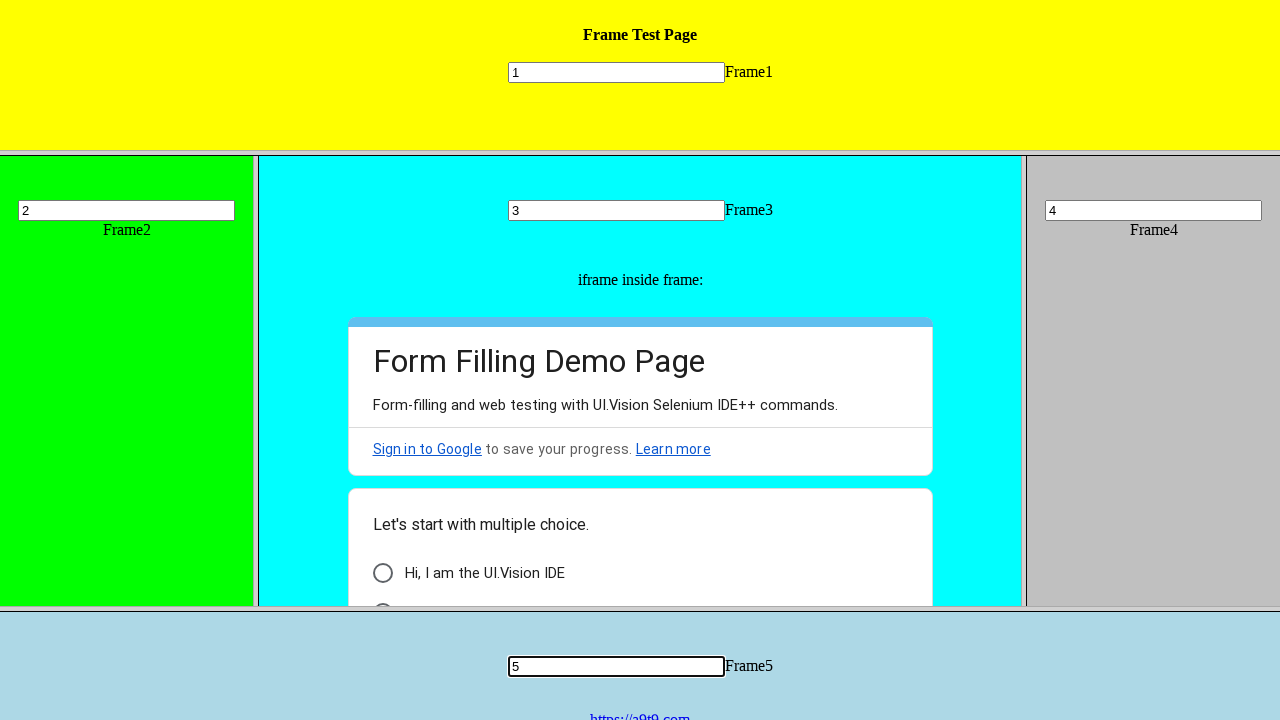

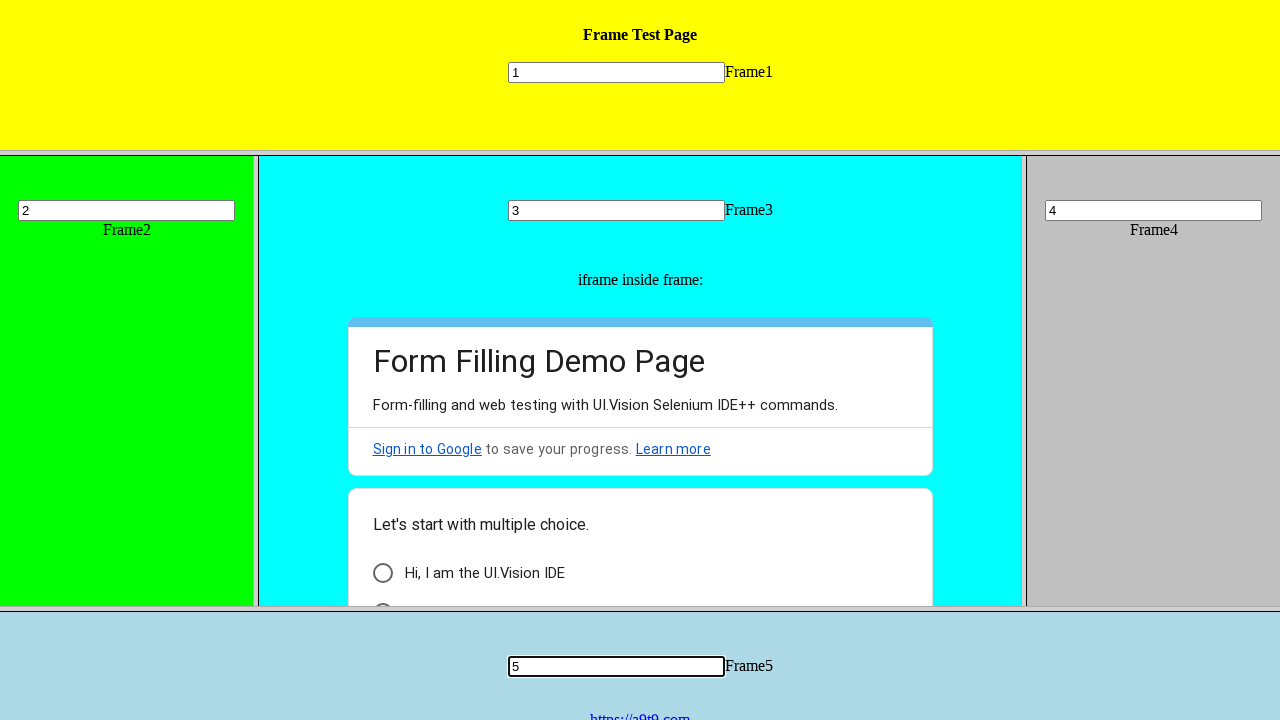